Navigates to Shohoz website and clicks on the Bus link to access bus booking section

Starting URL: https://www.shohoz.com/en

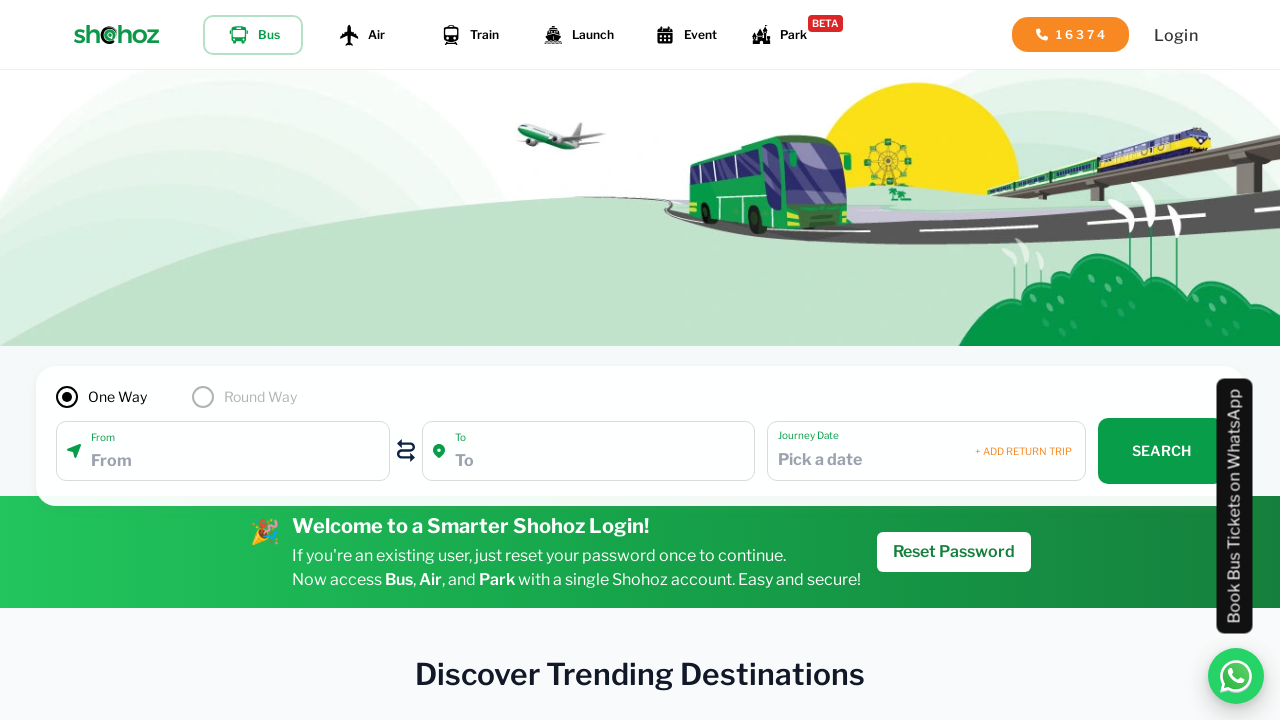

Navigated to Shohoz website homepage
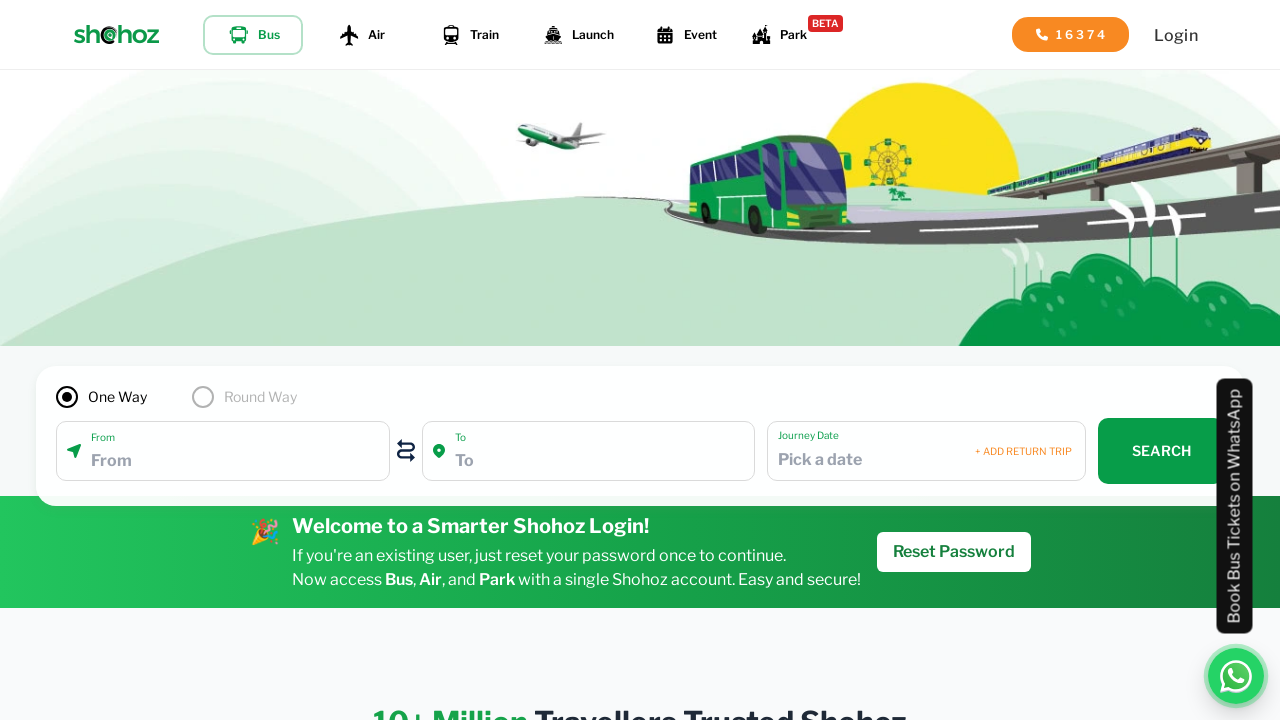

Clicked on Bus link to access bus booking section at (268, 34) on text=Bus
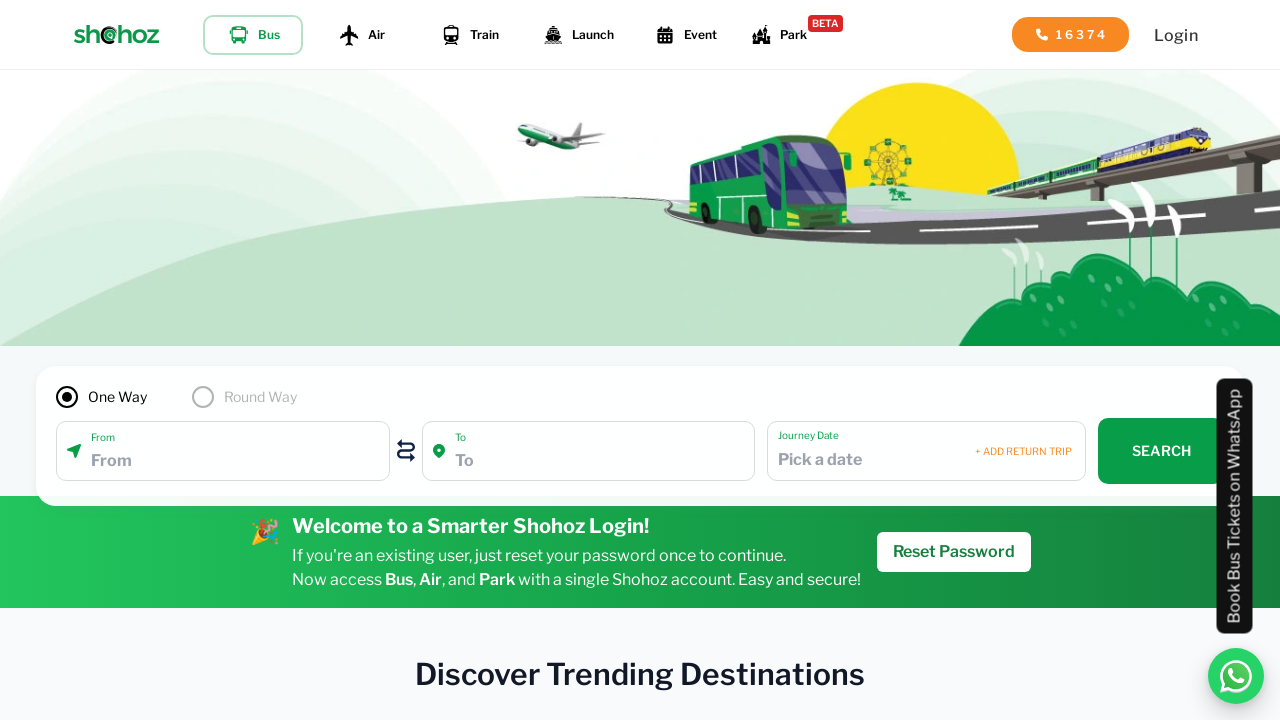

Bus booking page loaded and network idle
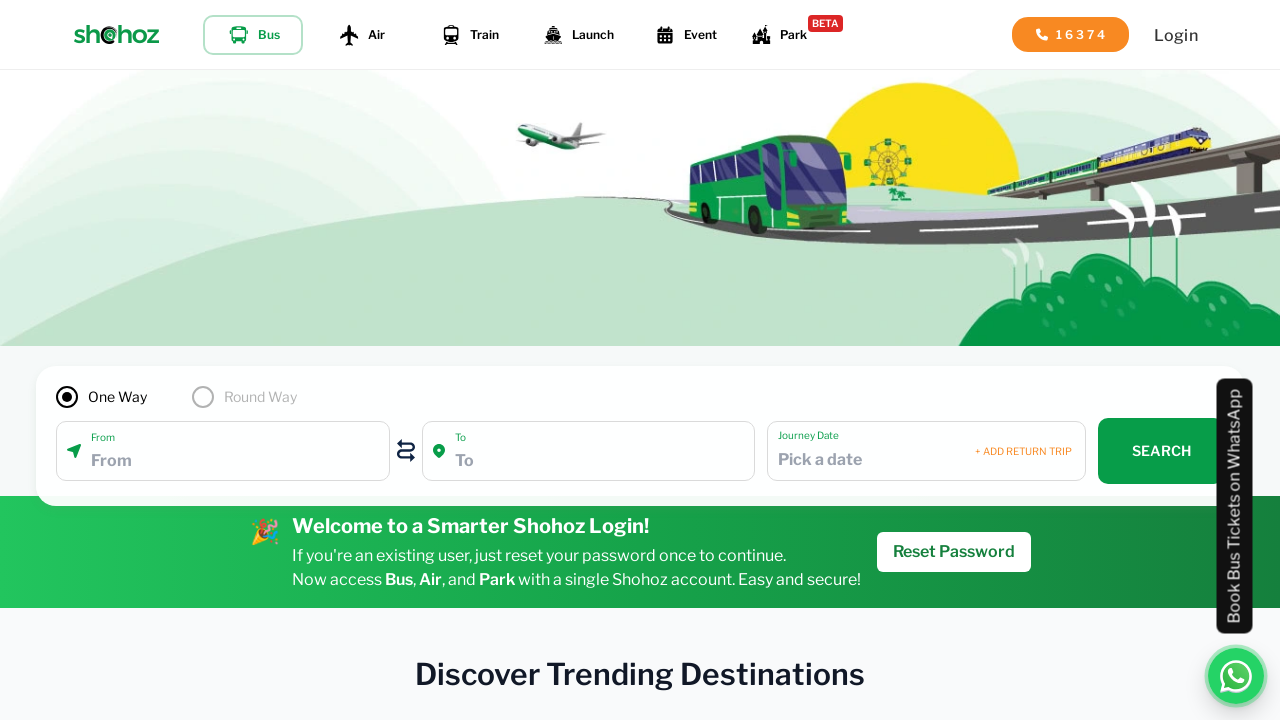

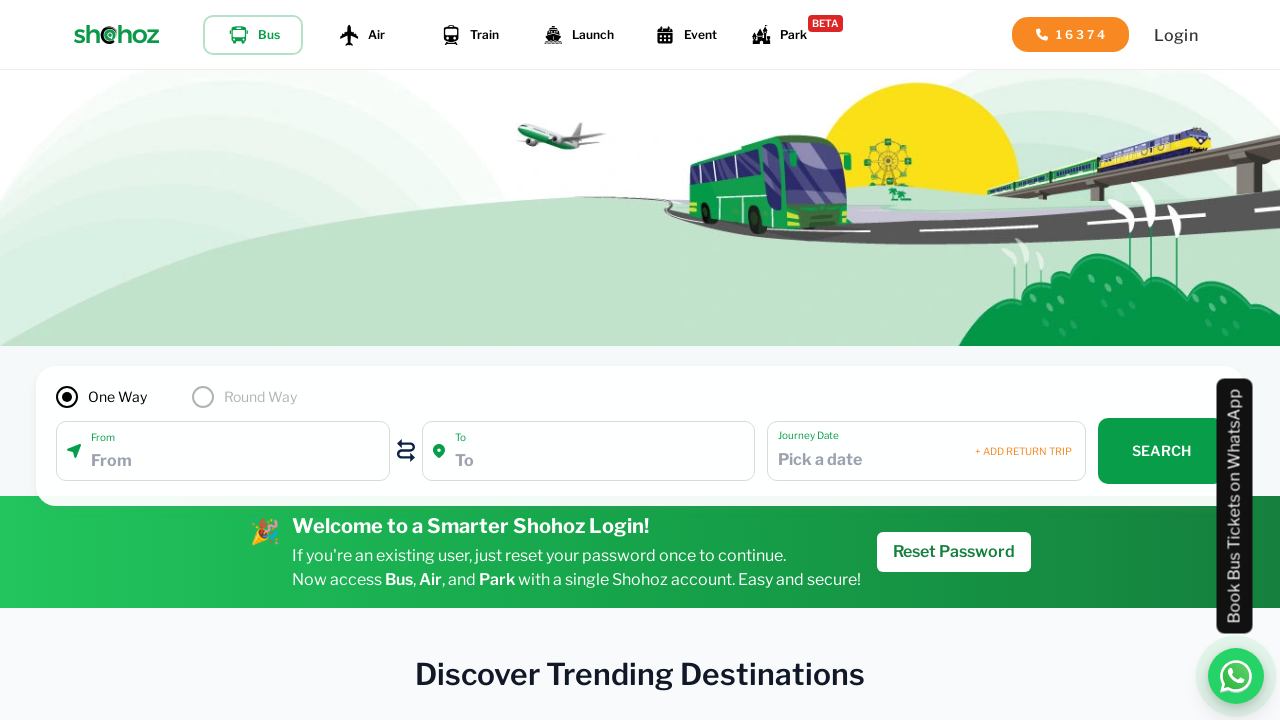